Tests browser navigation features by clicking the "Forgot Password" link, then using back, forward, and refresh browser controls on the OrangeHRM demo site.

Starting URL: https://opensource-demo.orangehrmlive.com

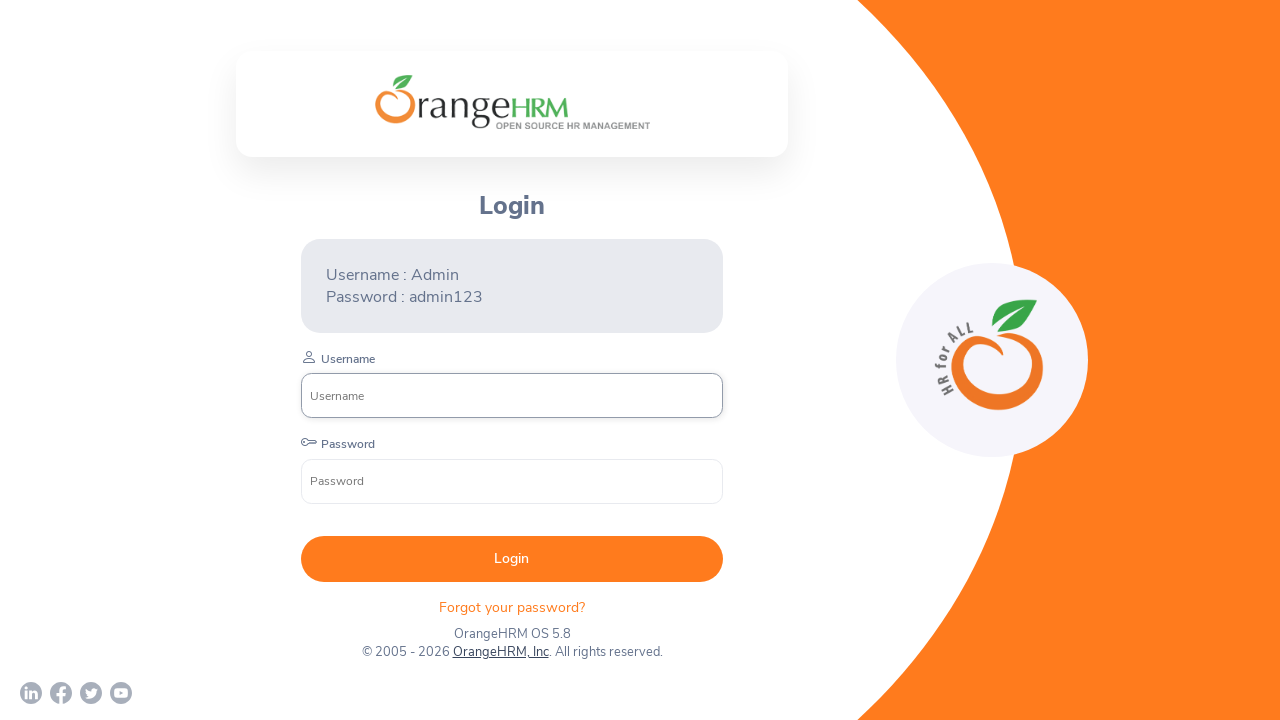

OrangeHRM login page loaded
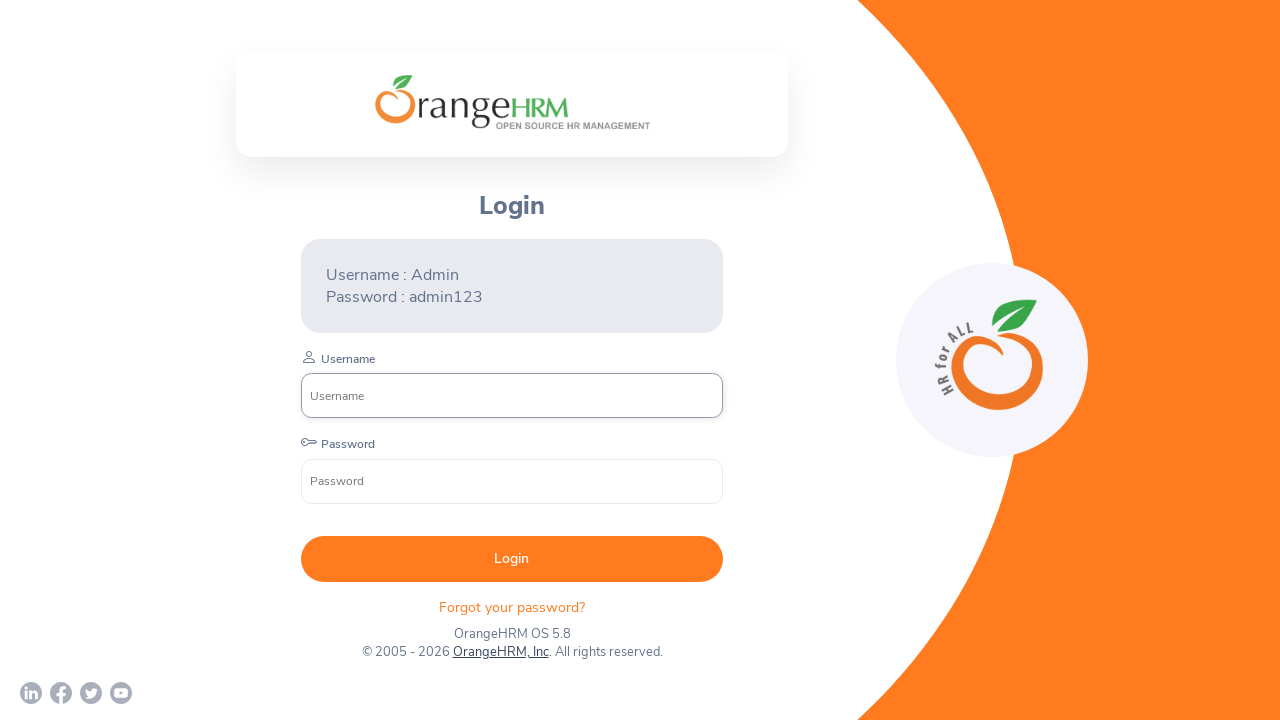

Clicked 'Forgot your password?' link at (512, 607) on .oxd-text.oxd-text--p.orangehrm-login-forgot-header
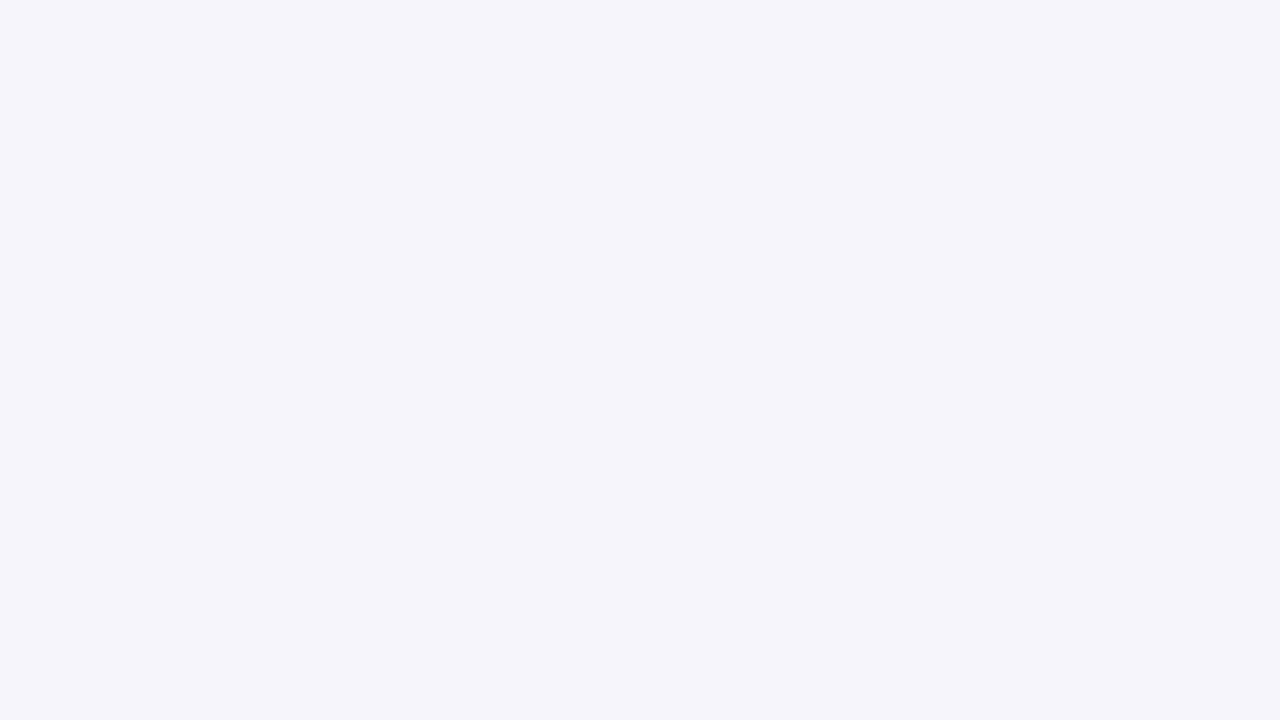

Password reset page loaded
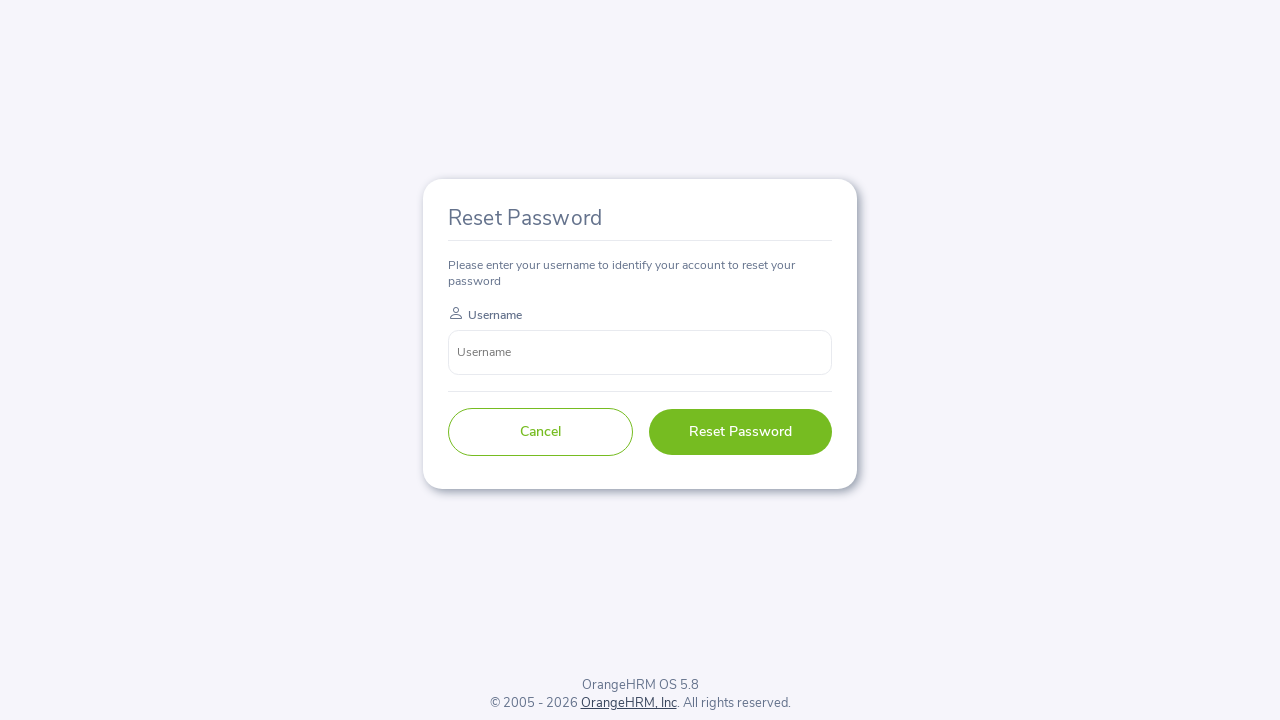

Navigated back to login page using browser back button
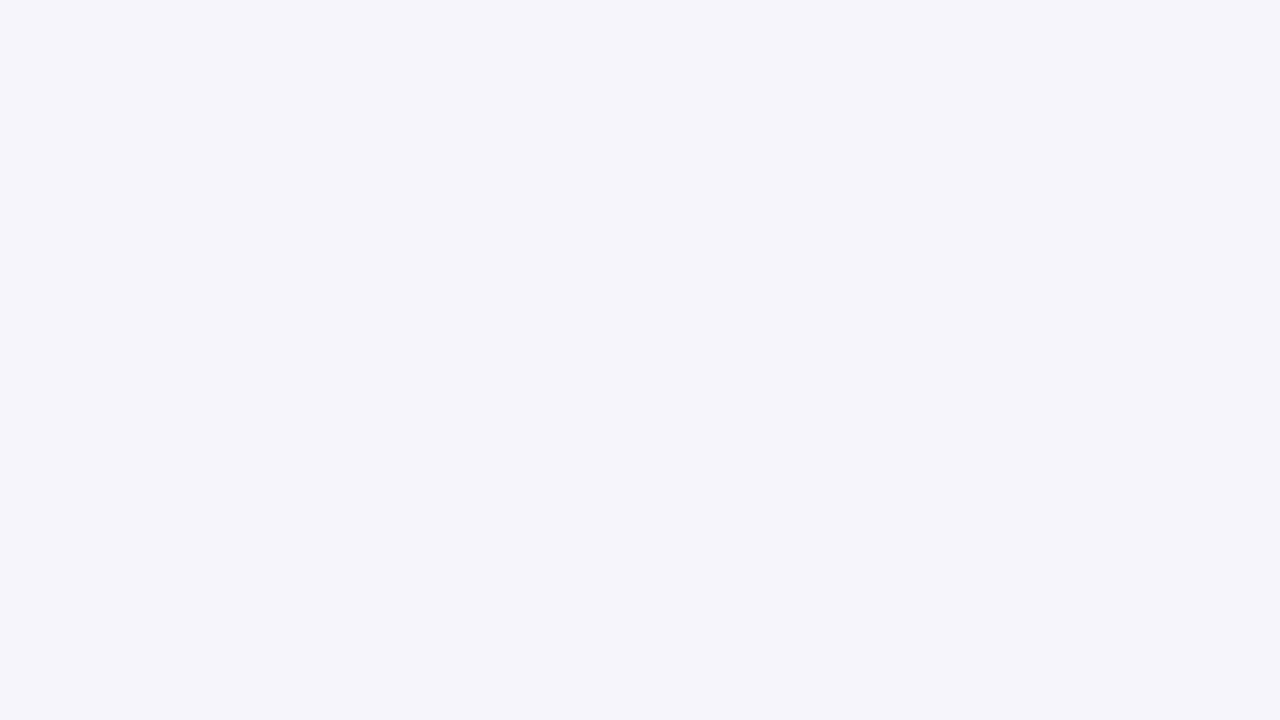

Login page reloaded after back navigation
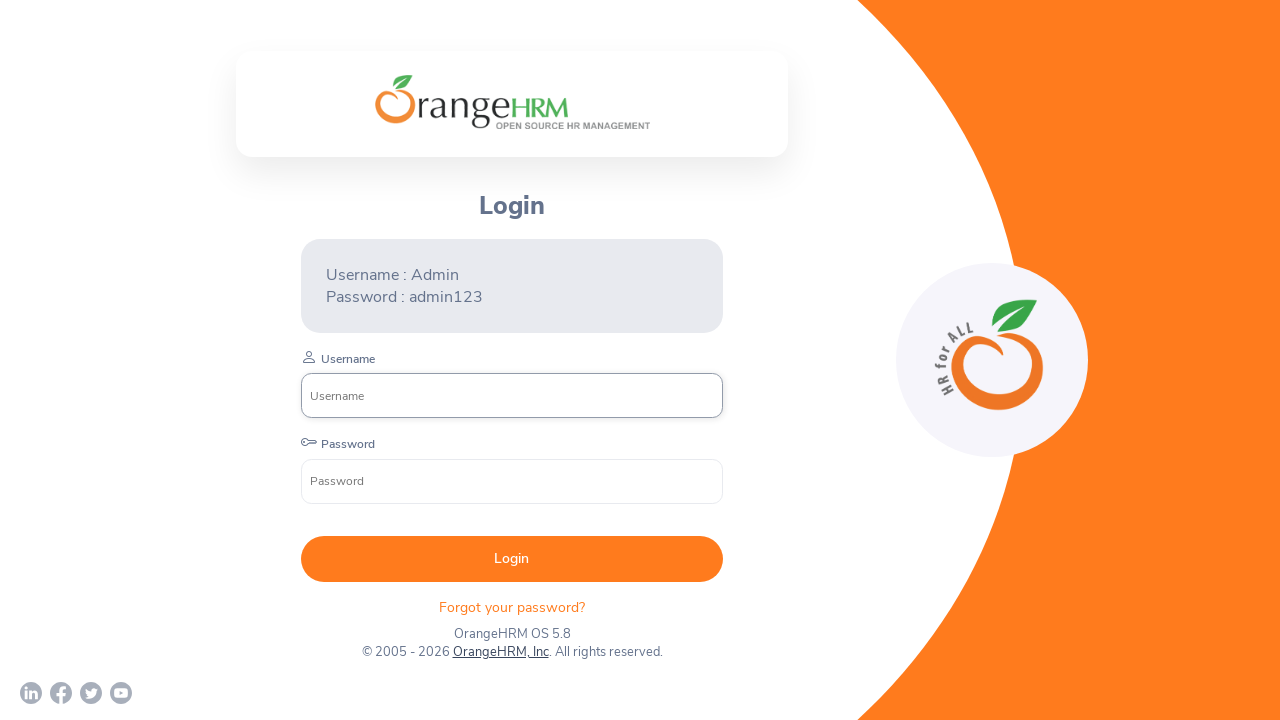

Navigated forward to password reset page using browser forward button
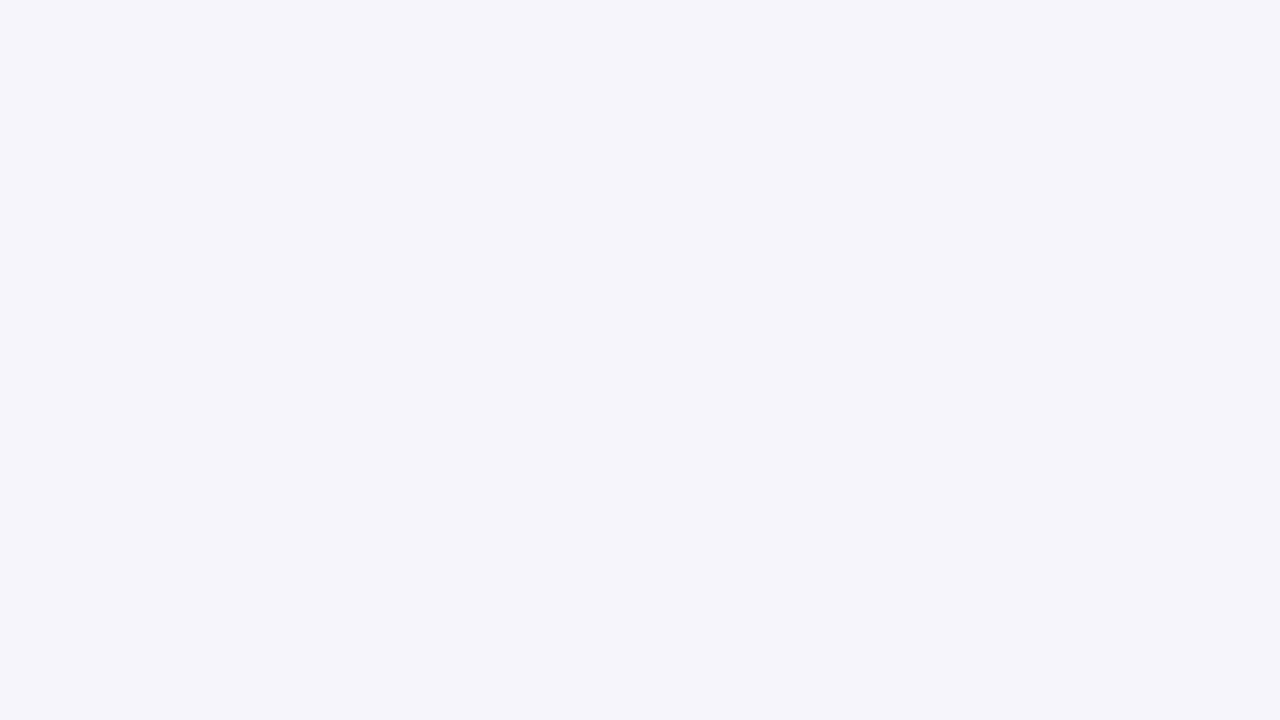

Password reset page reloaded after forward navigation
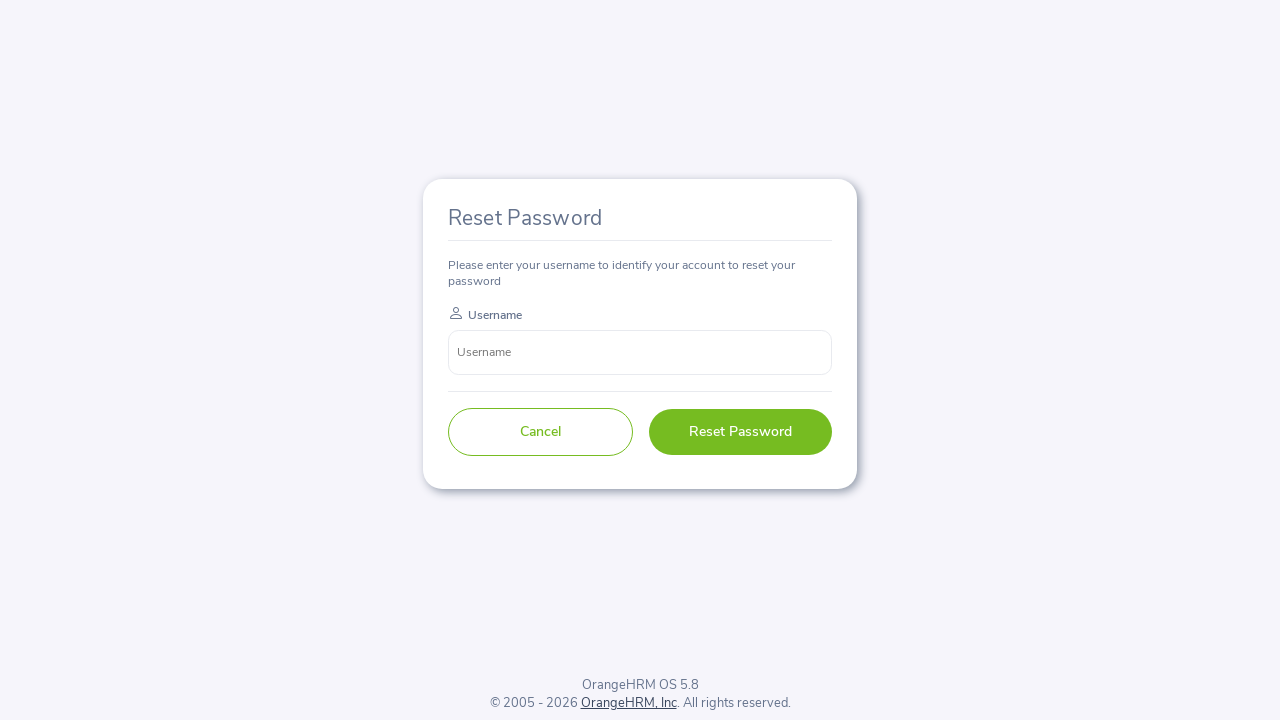

Refreshed the password reset page
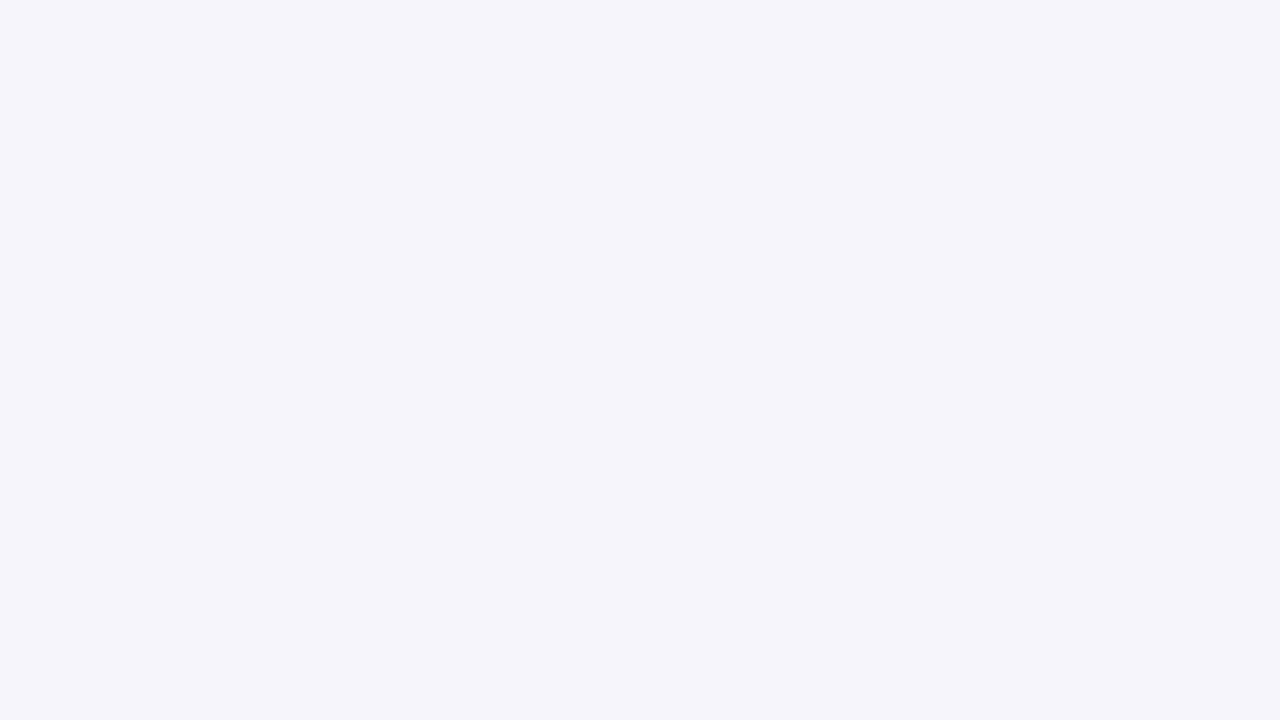

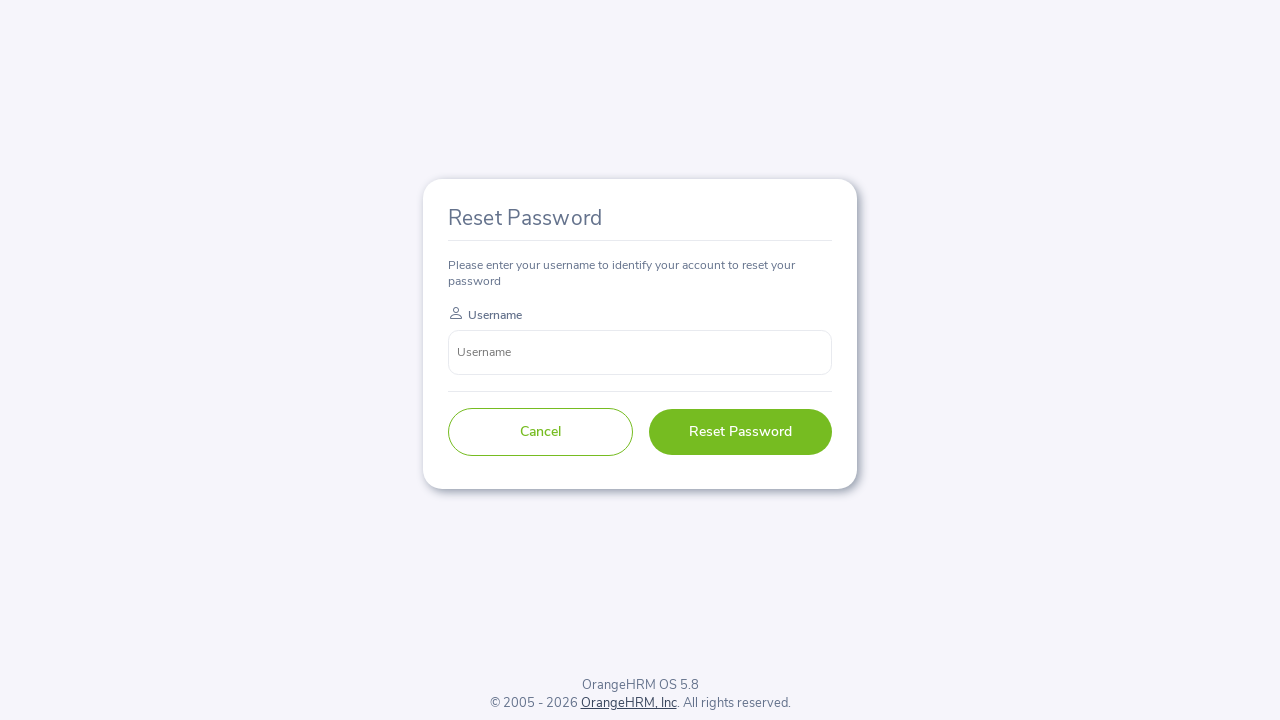